Tests drag and drop functionality on jQuery UI demo page by dragging an element and dropping it onto a target area

Starting URL: https://jqueryui.com/droppable/

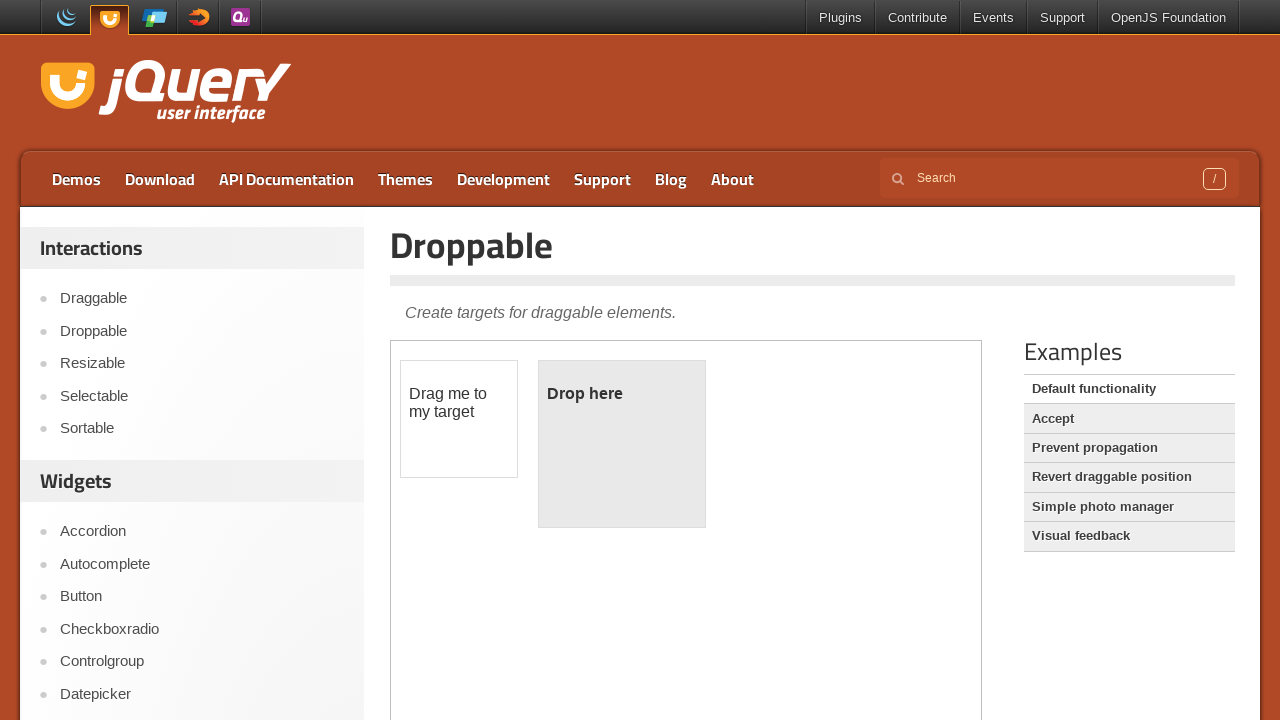

Located the iframe containing the drag and drop demo
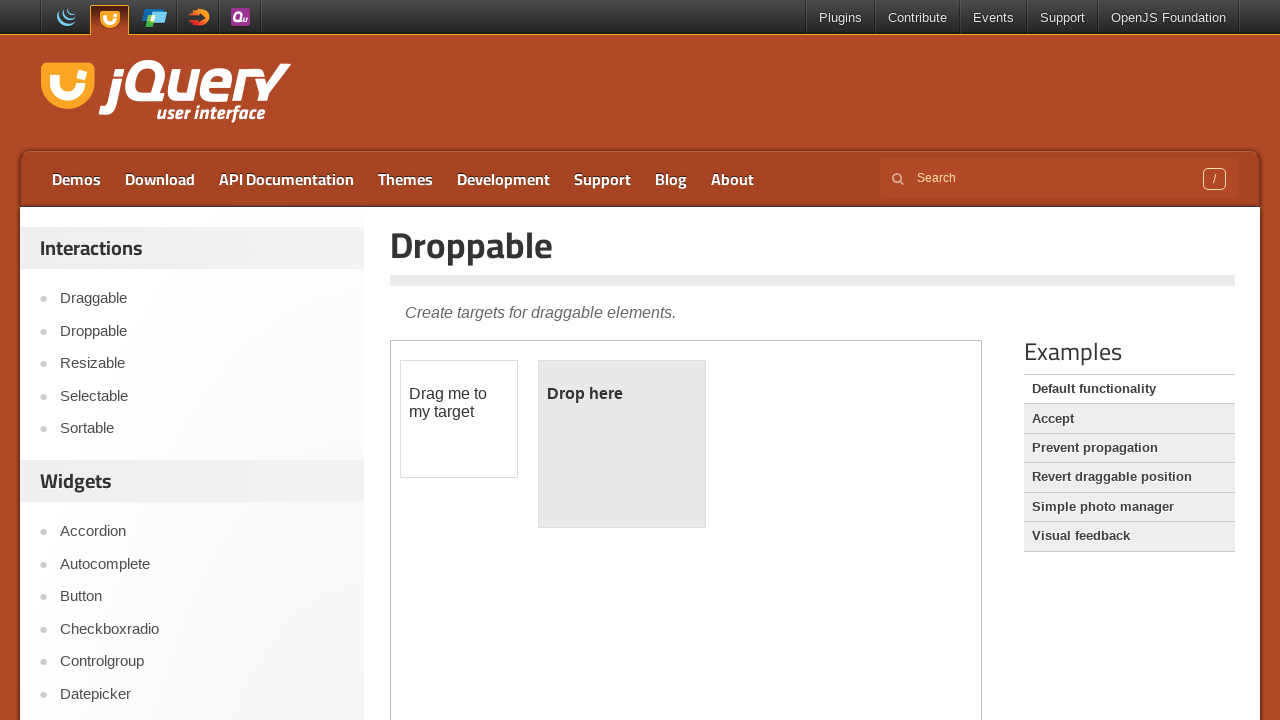

Located the draggable element
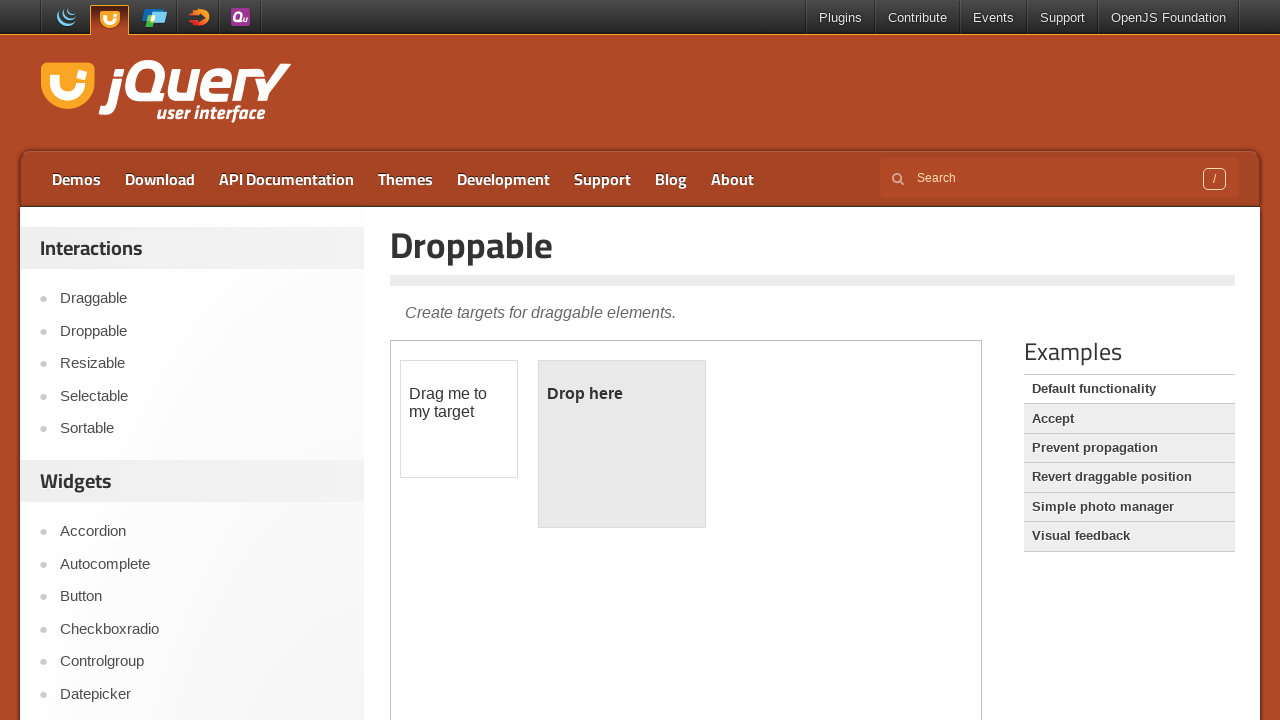

Located the droppable target area
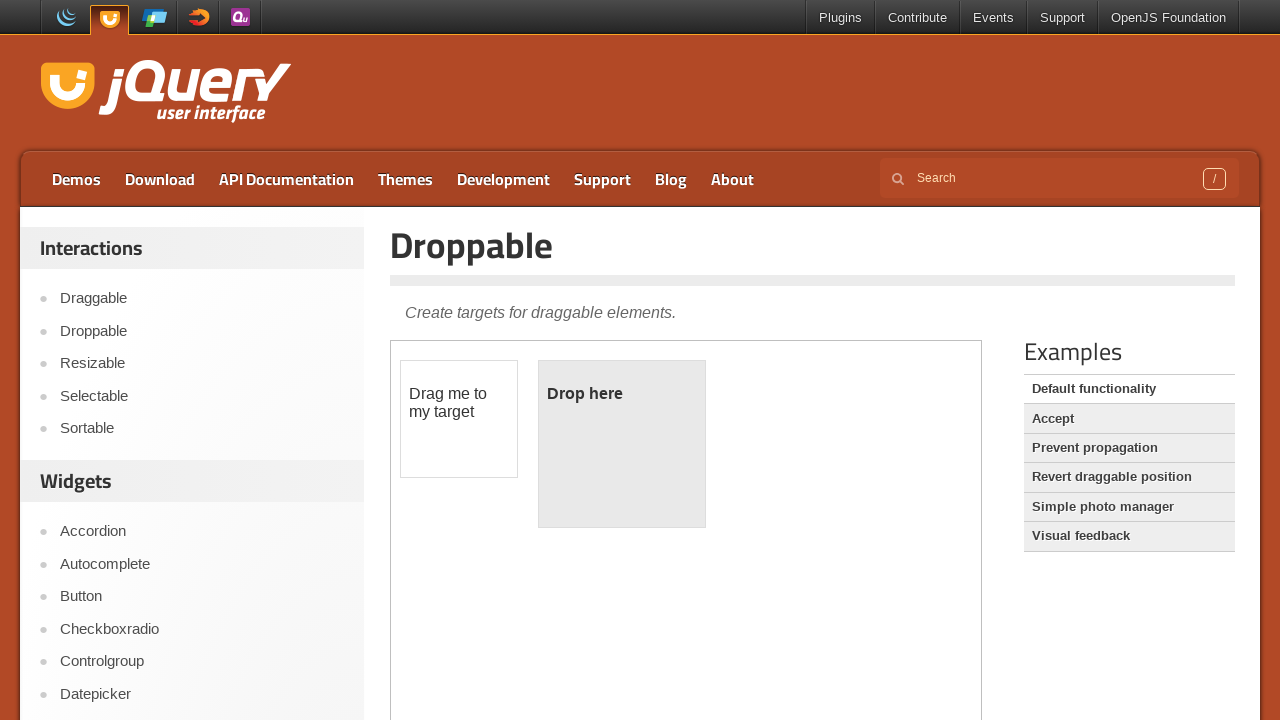

Successfully dragged element to drop target at (622, 444)
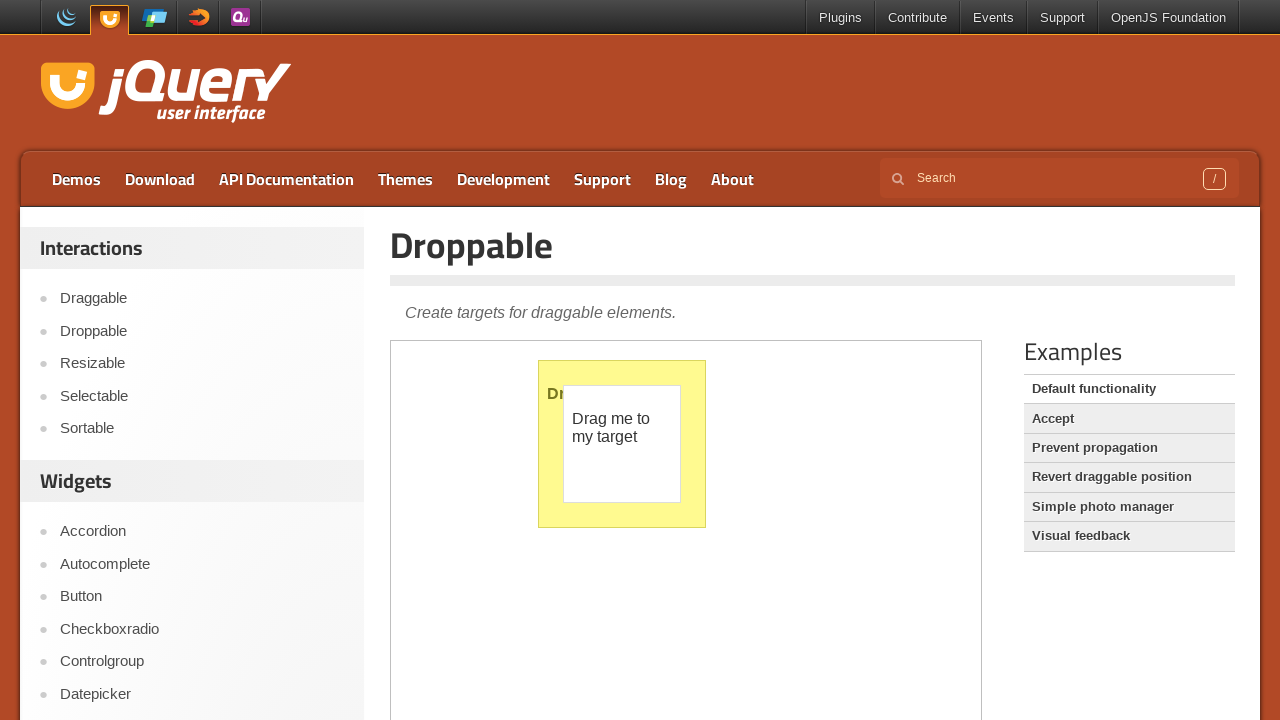

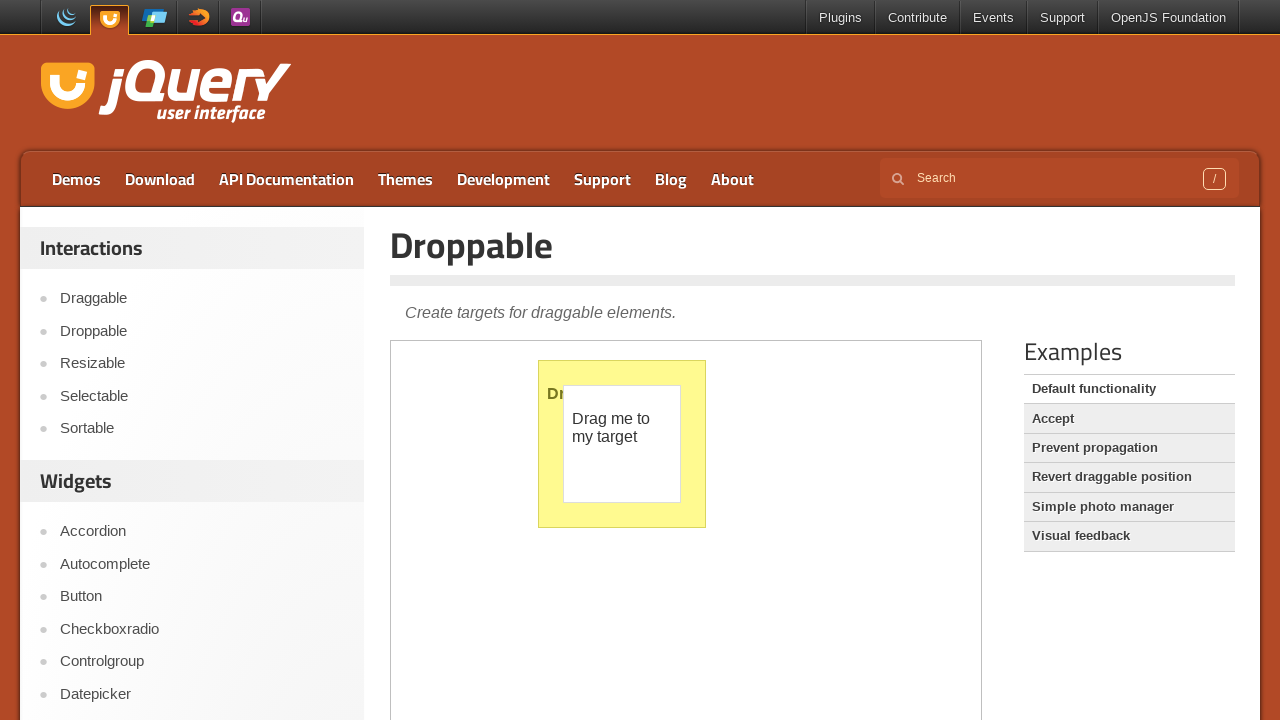